Tests iframe interaction by switching to an iframe, clicking a button inside it, and then switching back to the main content

Starting URL: https://www.w3schools.com/jsref/tryit.asp?filename=tryjsref_submit_get

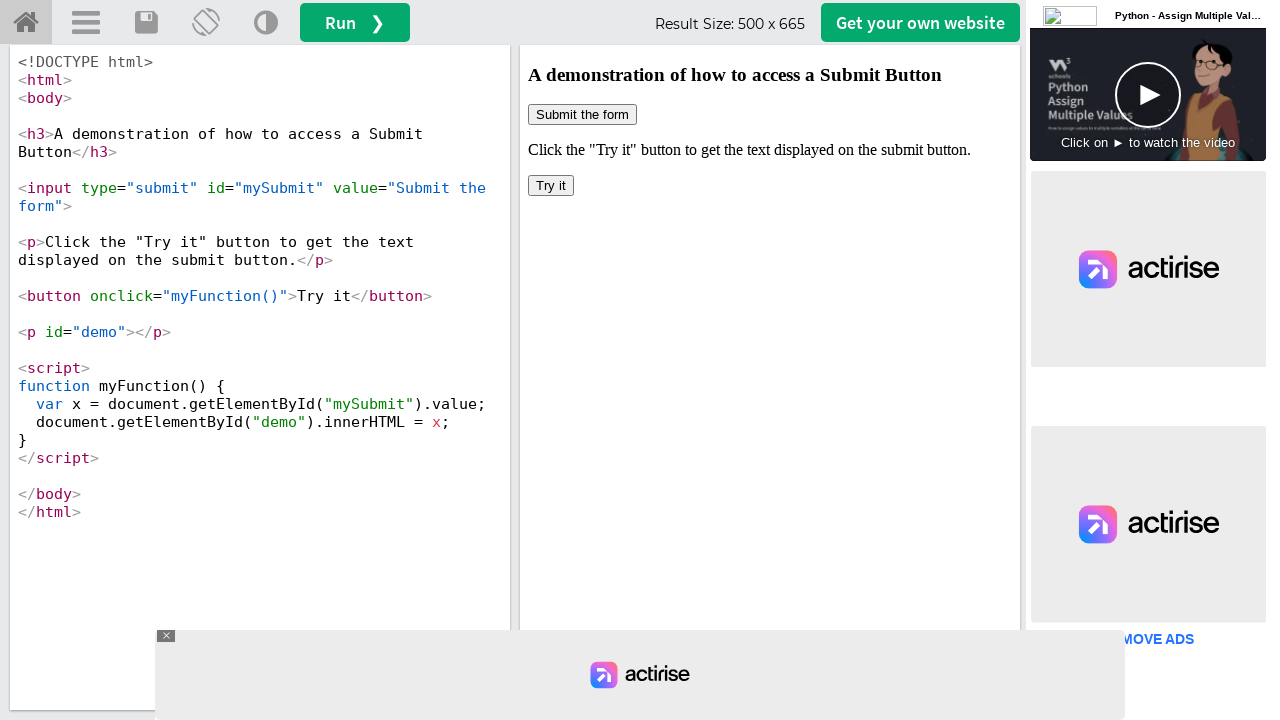

Switched to iframe named 'iframeResult'
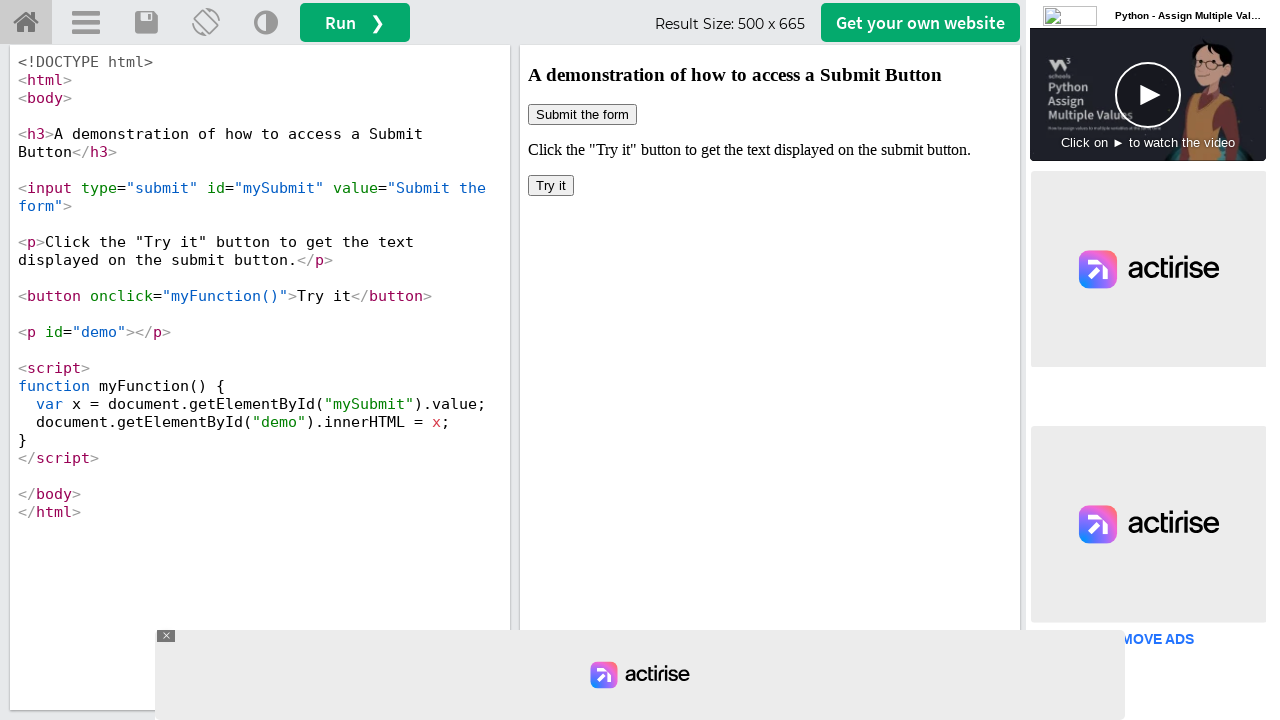

Clicked button inside the iframe at (551, 186) on xpath=/html/body/button
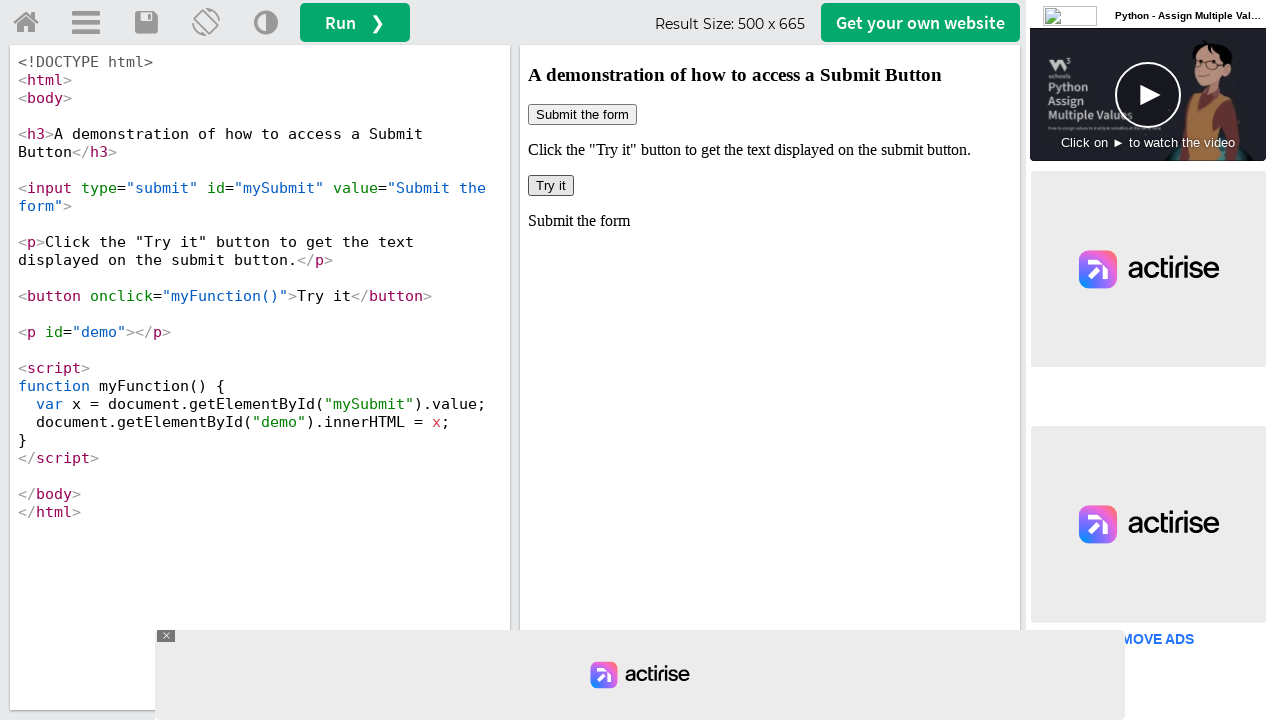

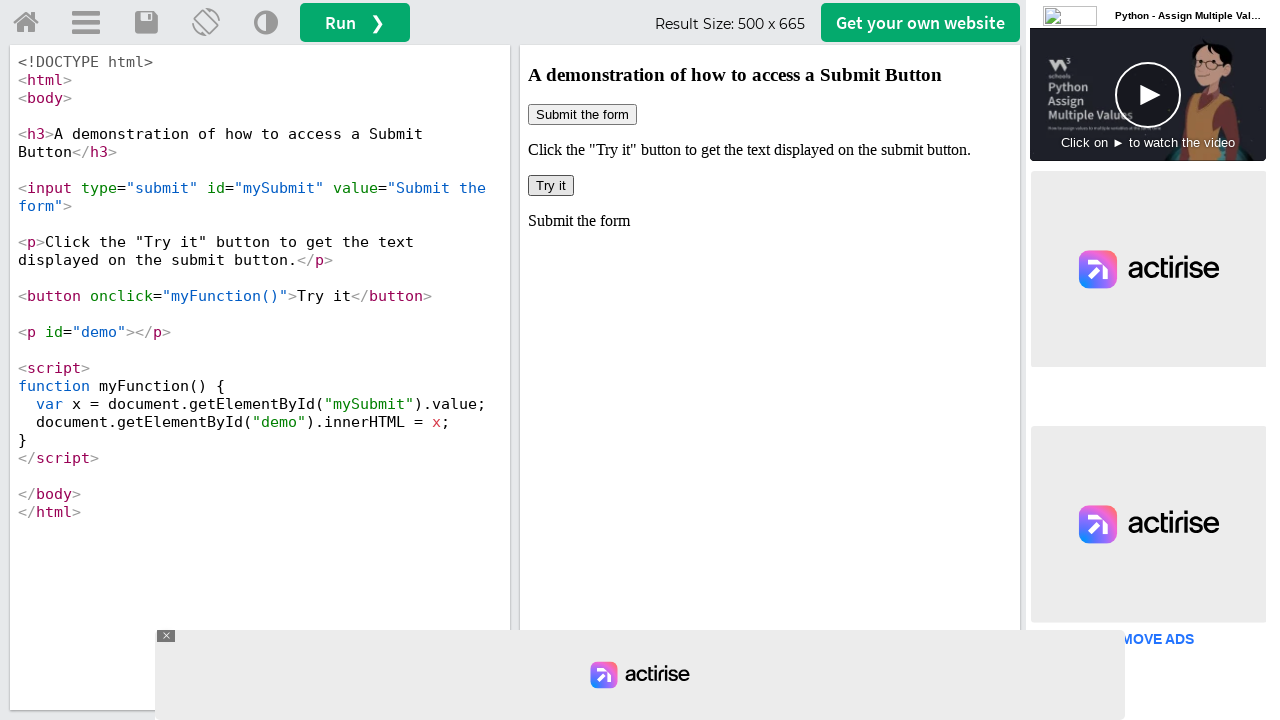